Tests right-click context menu functionality by right-clicking an element, hovering over menu items, and clicking the Quit option

Starting URL: http://swisnl.github.io/jQuery-contextMenu/demo.html

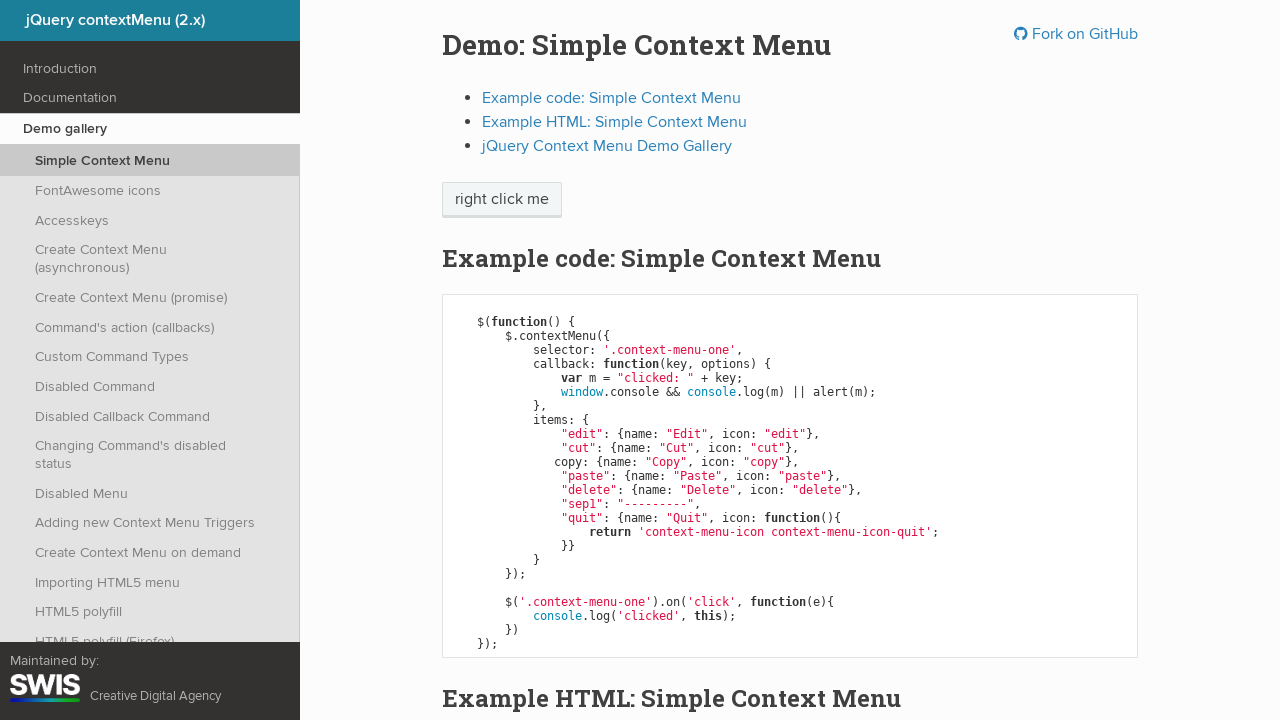

Right-clicked on context menu trigger element at (502, 200) on span.context-menu-one
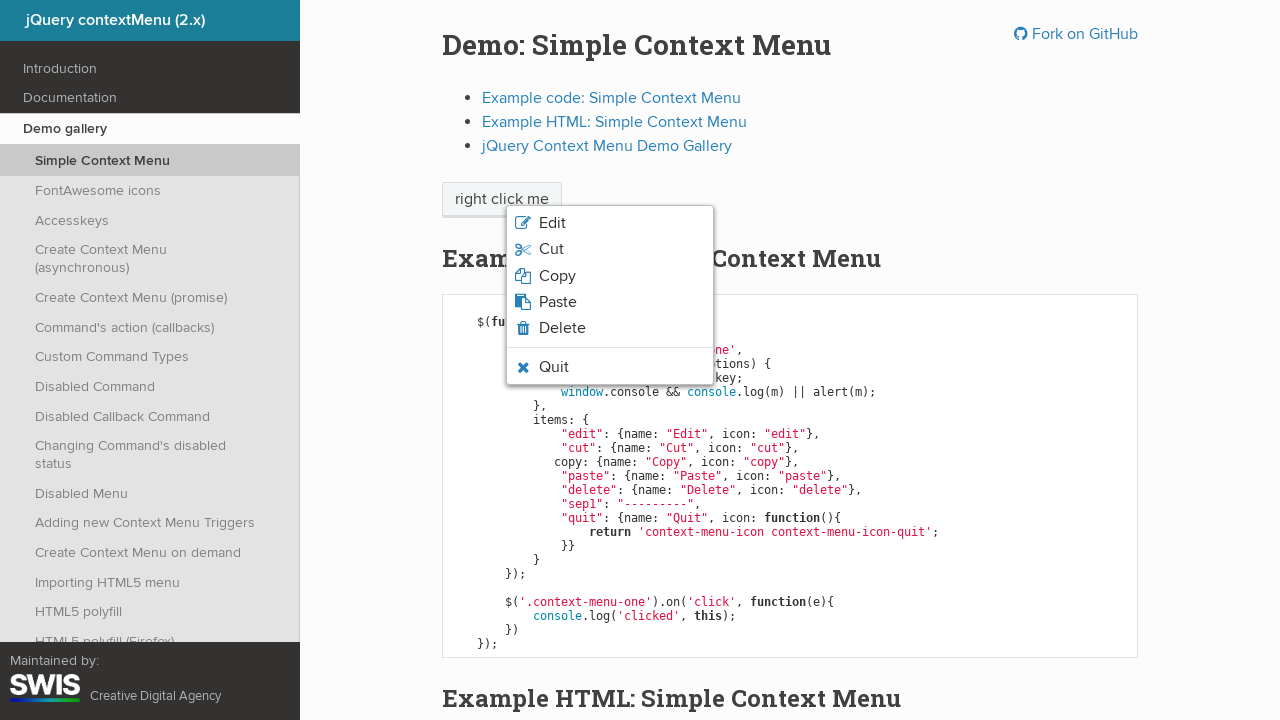

Context menu appeared with items
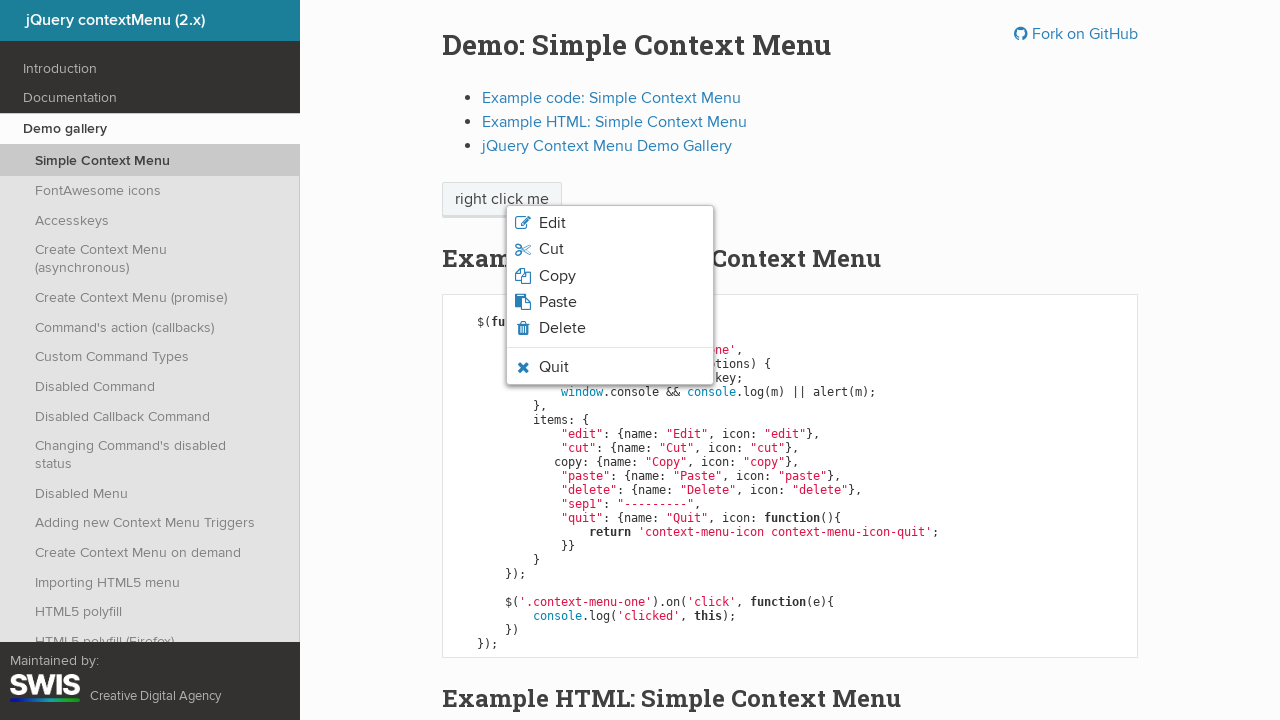

Hovered over the Quit menu option at (554, 367) on xpath=//span[text()='Quit']
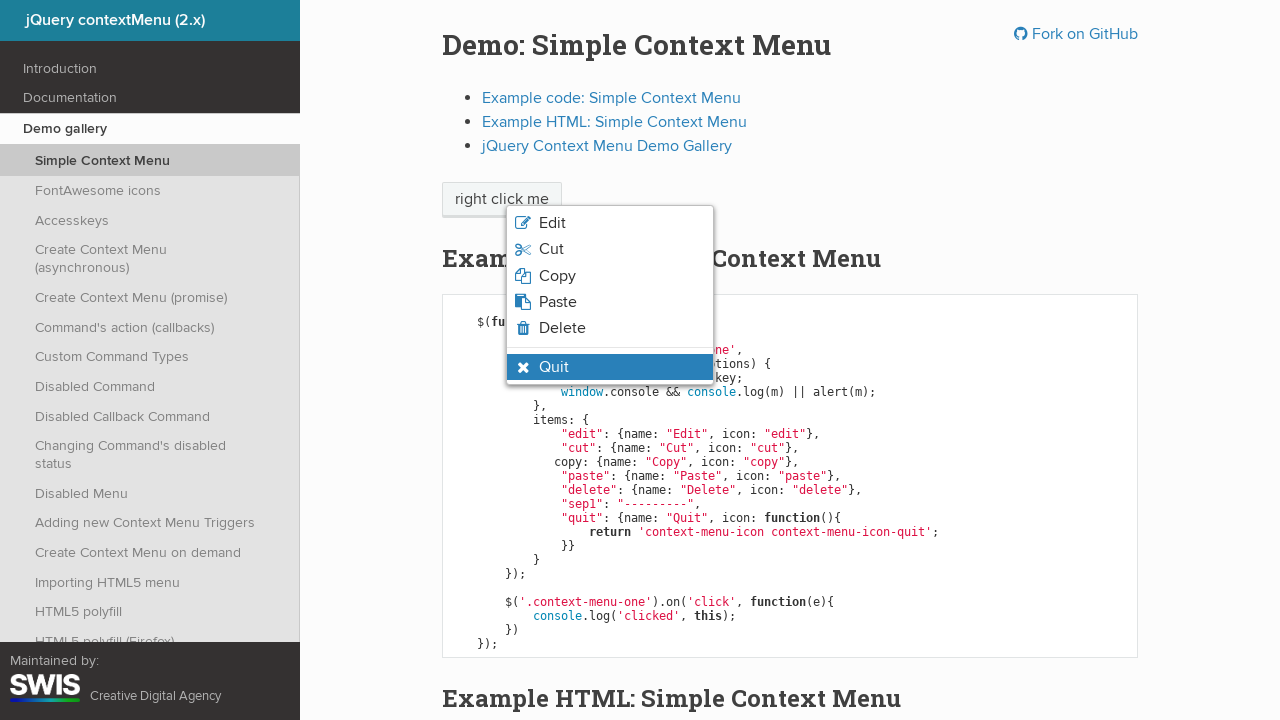

Clicked the Quit menu option at (554, 367) on xpath=//span[text()='Quit']
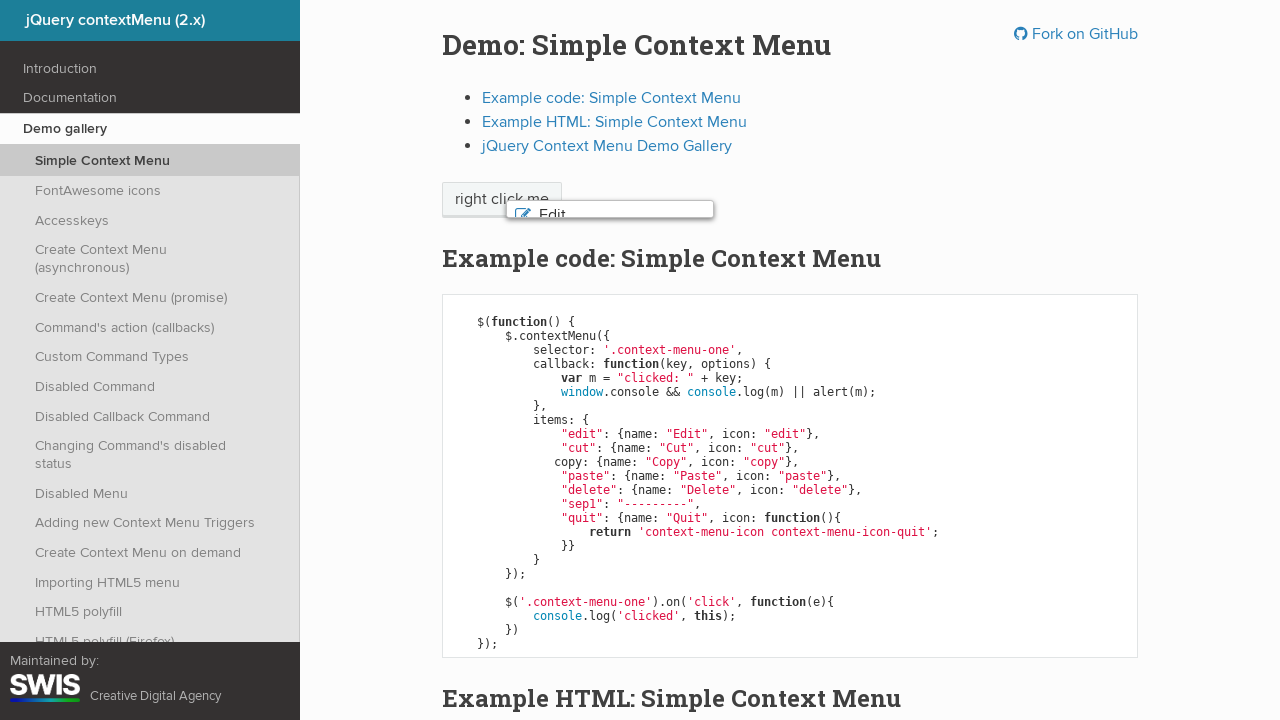

Alert dialog accepted
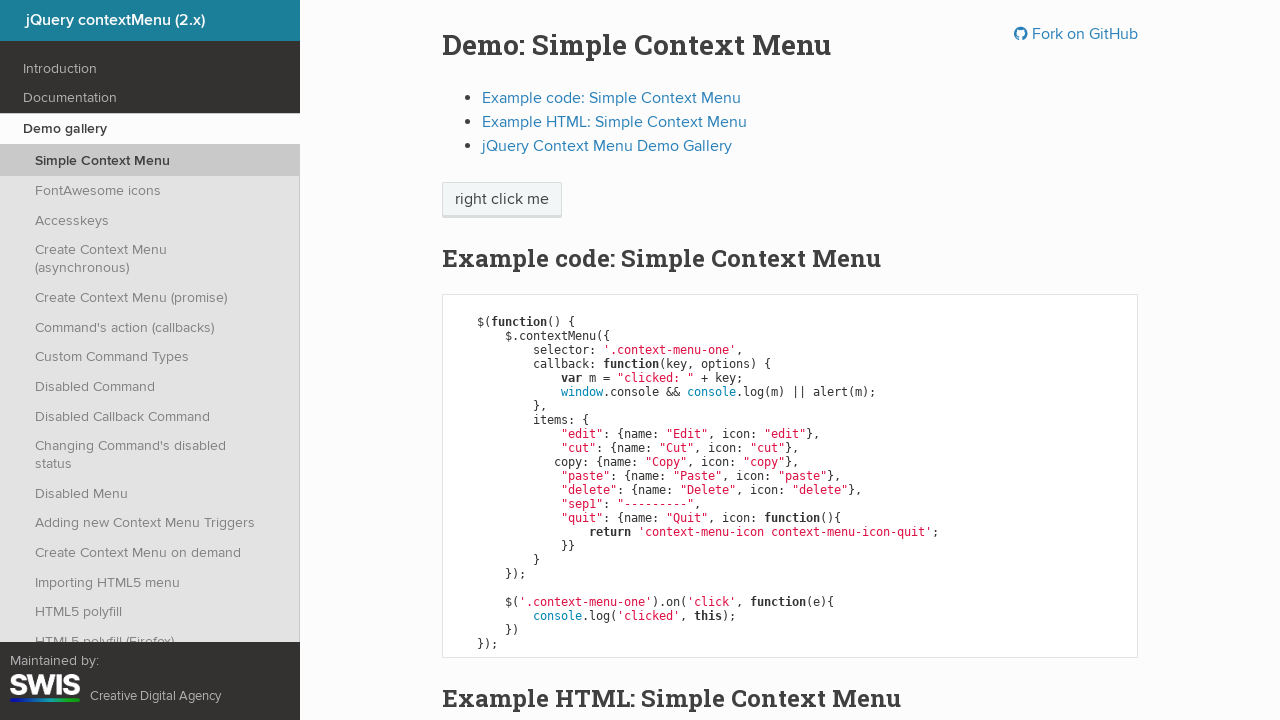

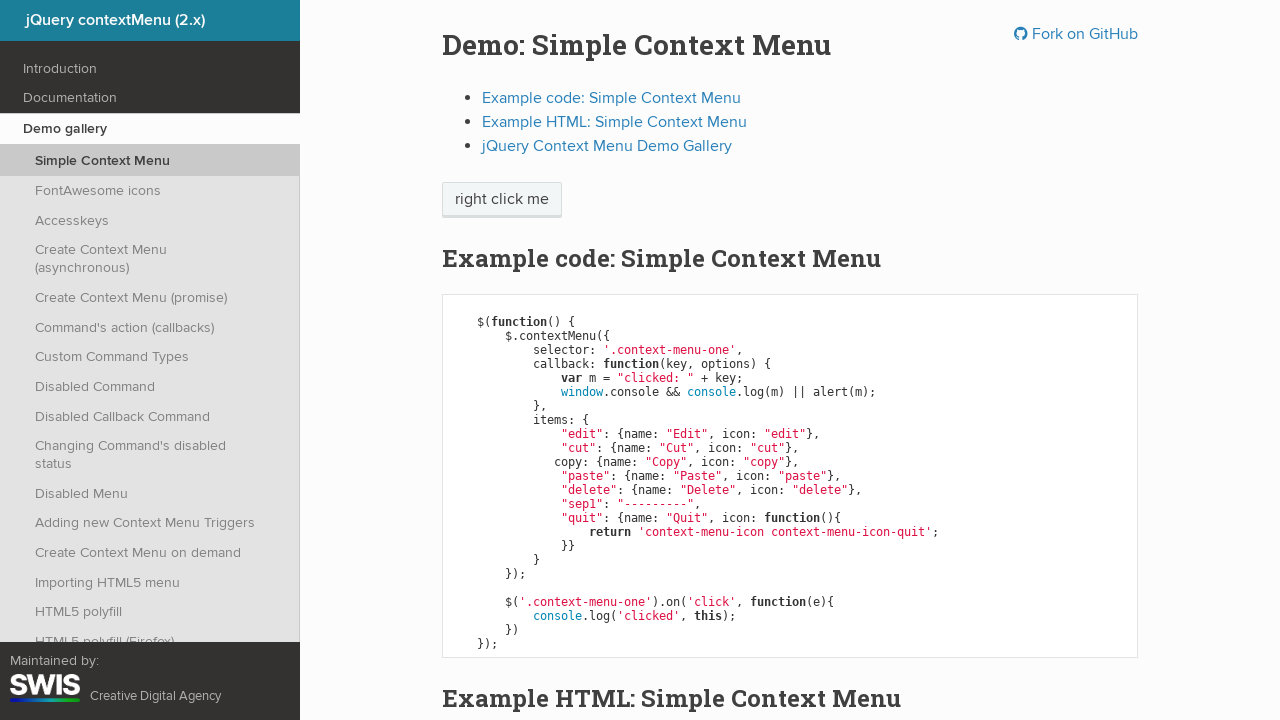